Tests complete car form submission by filling all fields (name, year, power, price, manufacturer) and clicking submit

Starting URL: https://carros-crud.vercel.app/

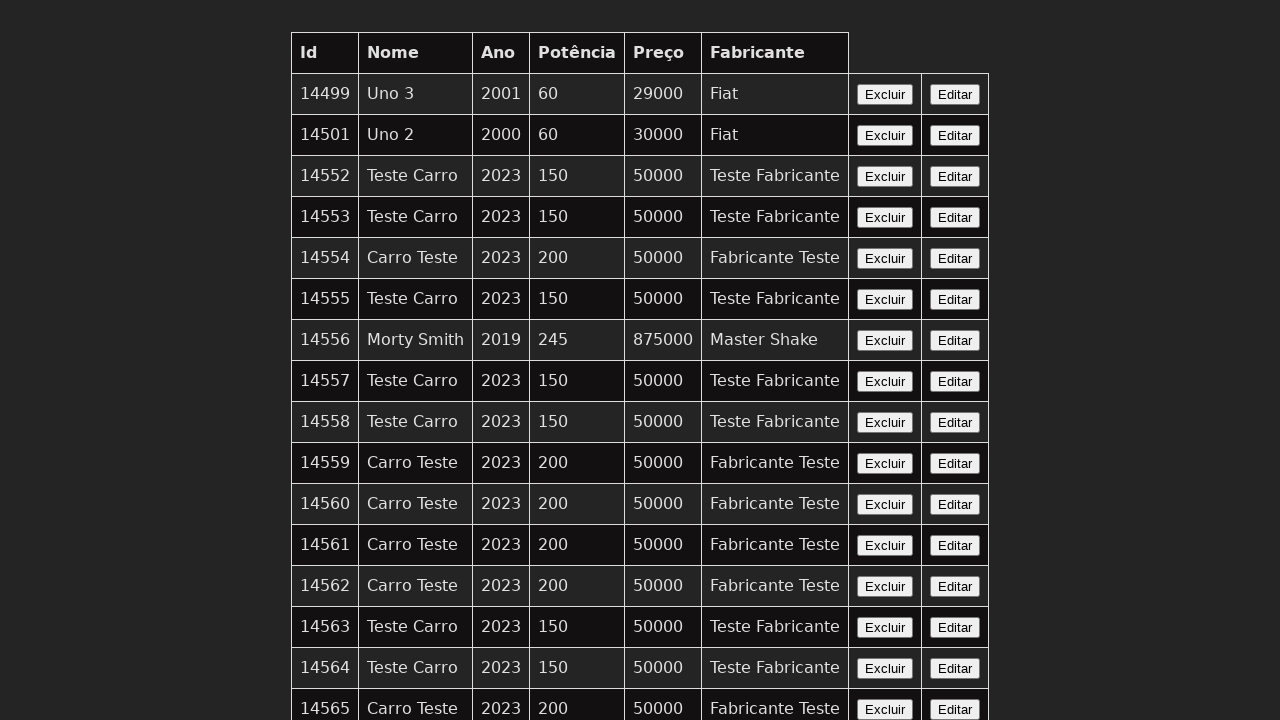

Waited for name field to be visible
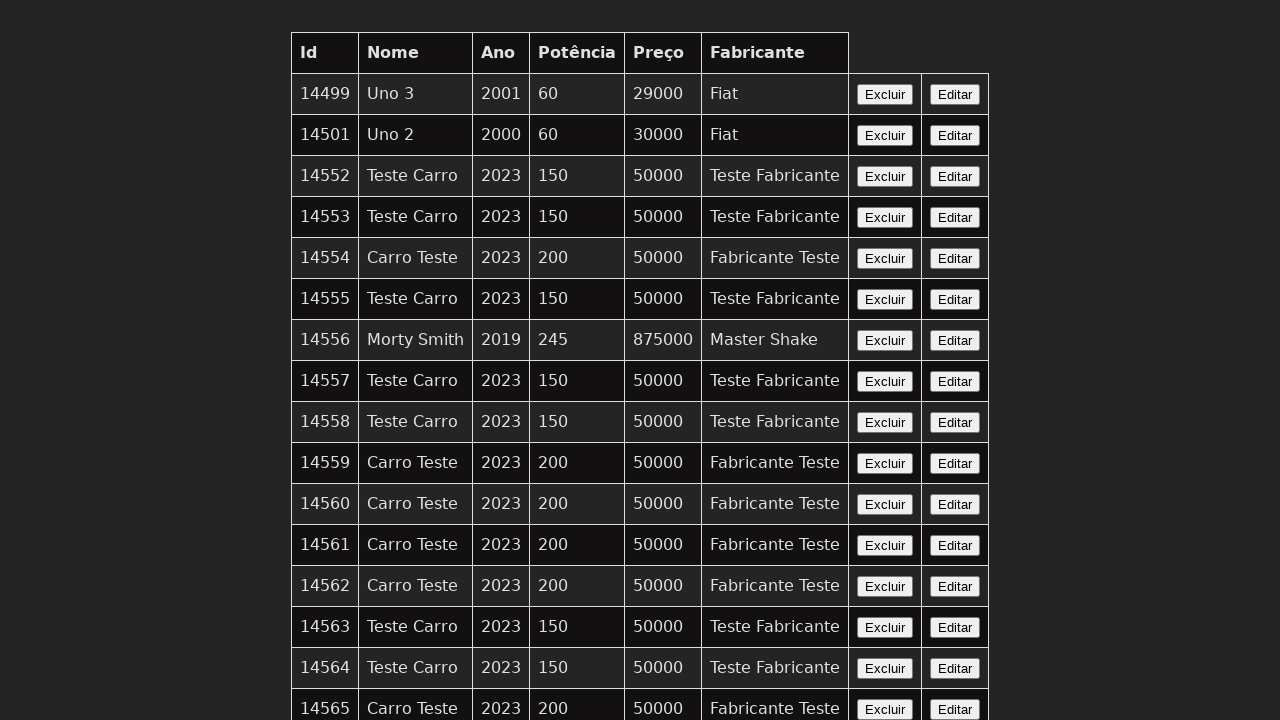

Filled car name field with 'Teste Carro' on input[name='nome']
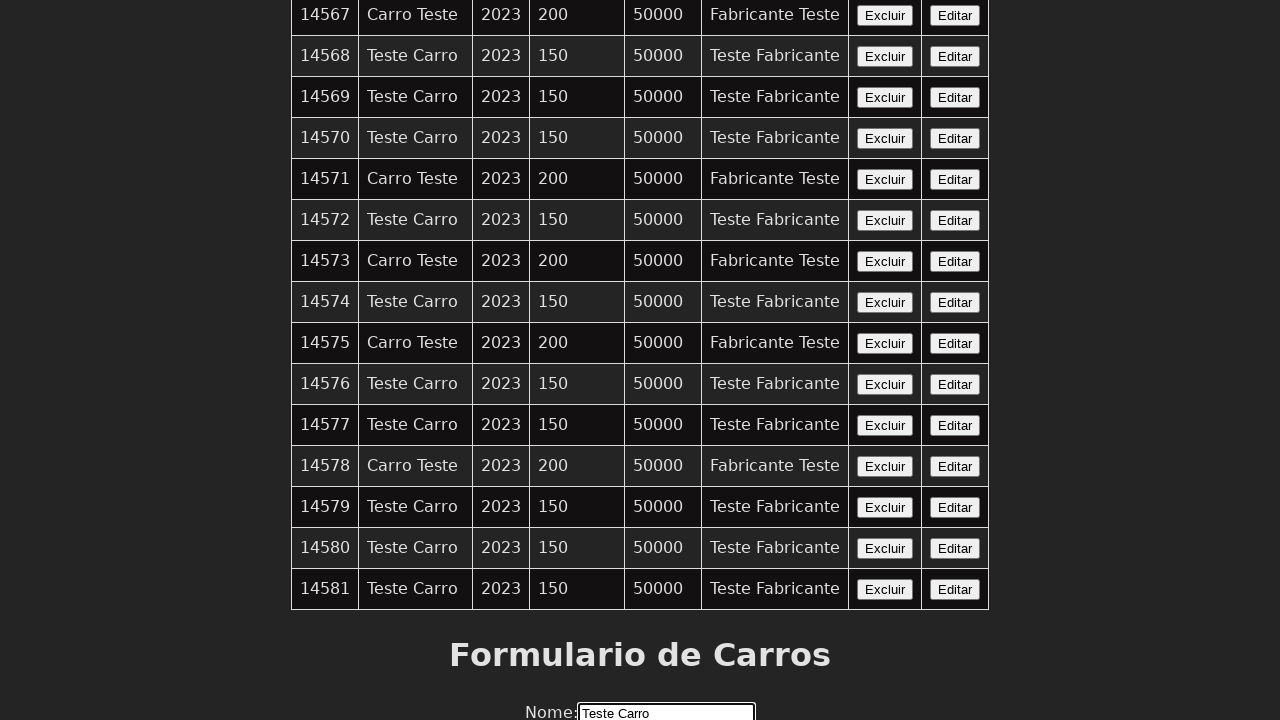

Filled year field with '2023' on input[name='ano']
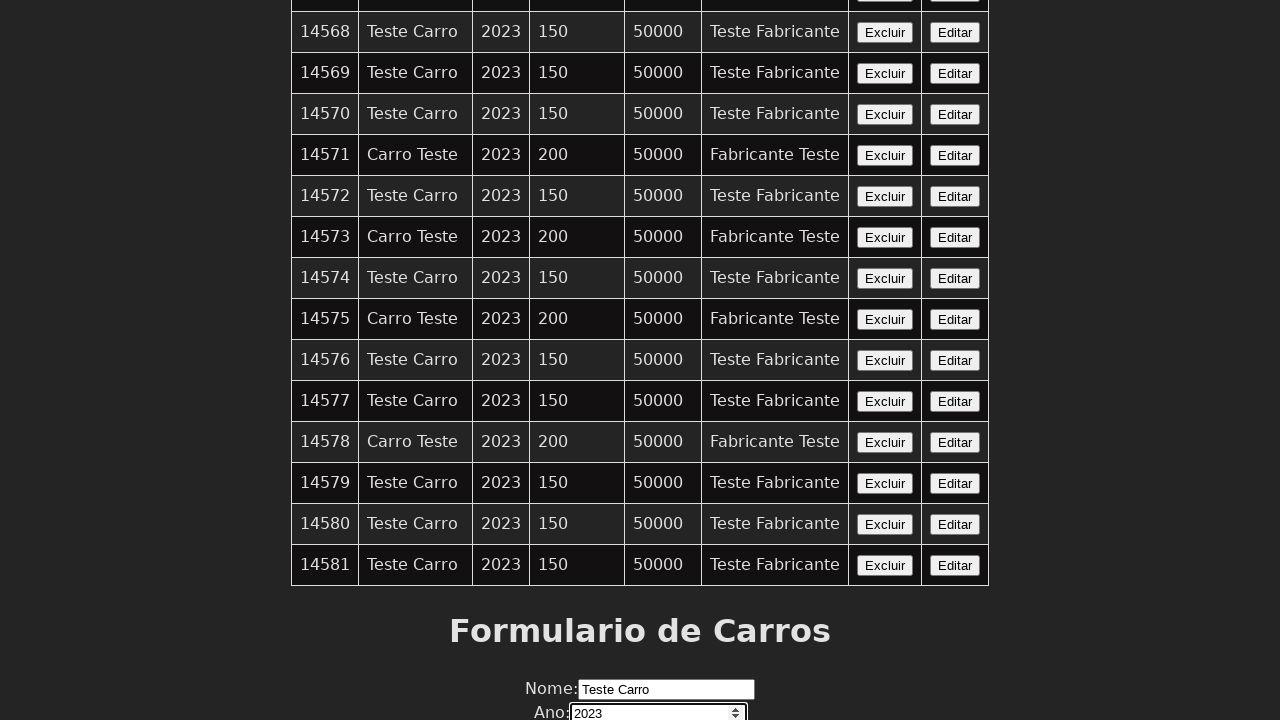

Filled power field with '150' on input[name='potencia']
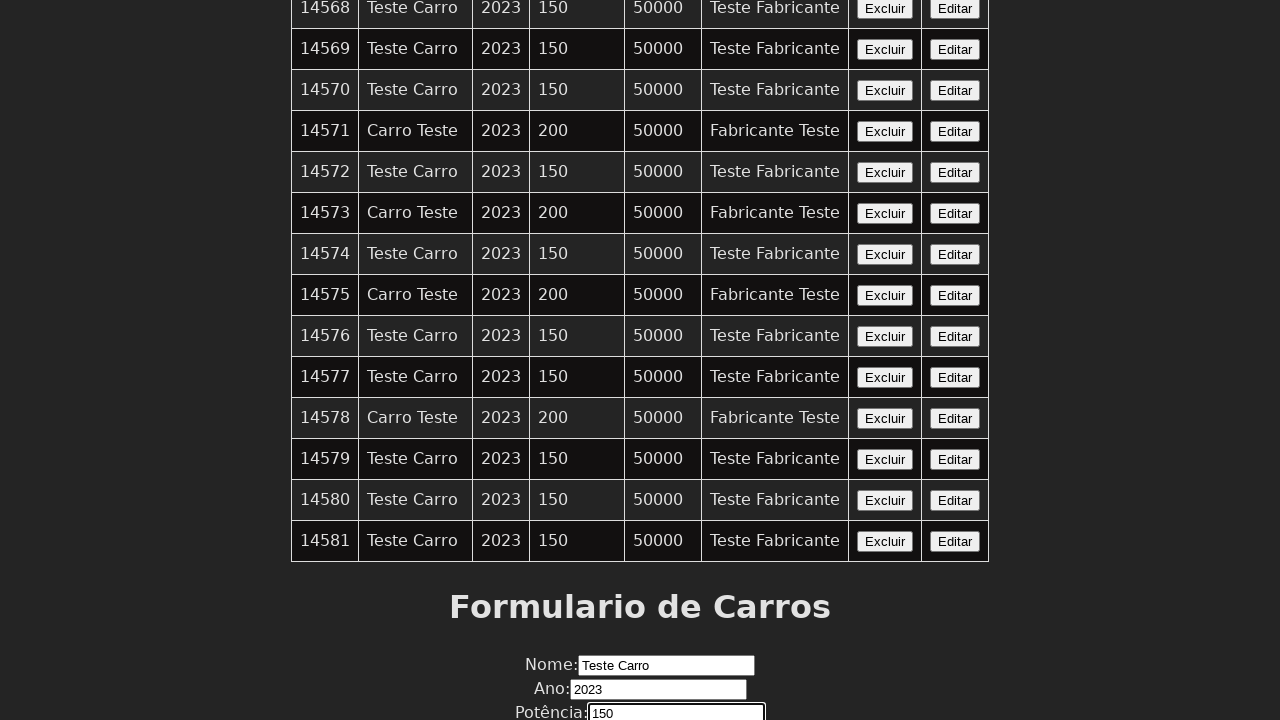

Filled price field with '50000' on input[name='preco']
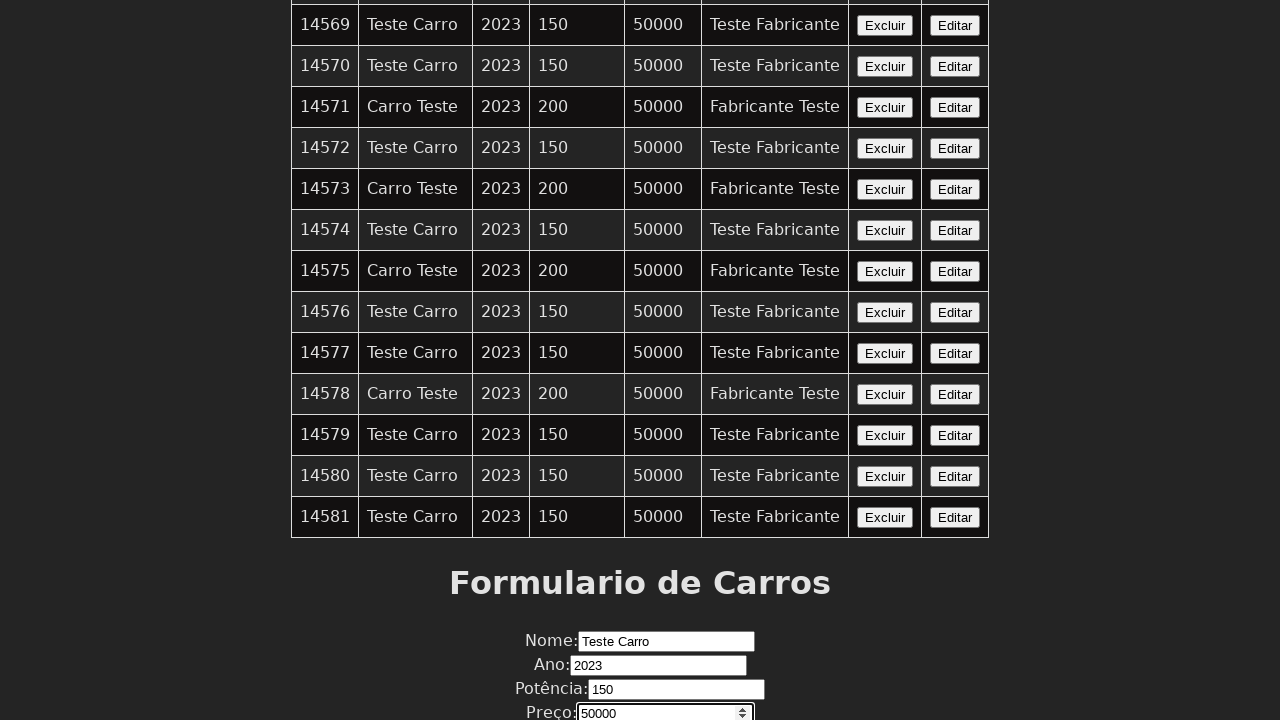

Filled manufacturer field with 'Teste Fabricante' on input[name='fabricante']
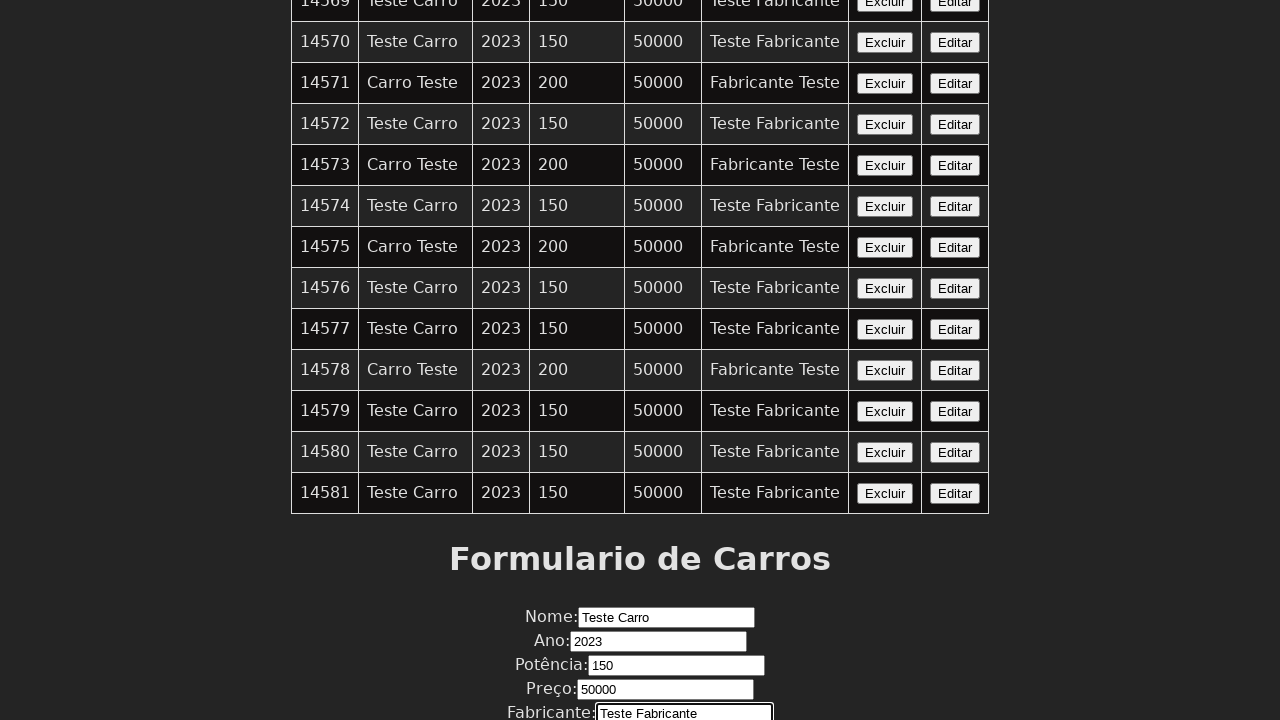

Clicked submit button to submit car form at (640, 676) on xpath=//button[contains(text(),'Enviar')]
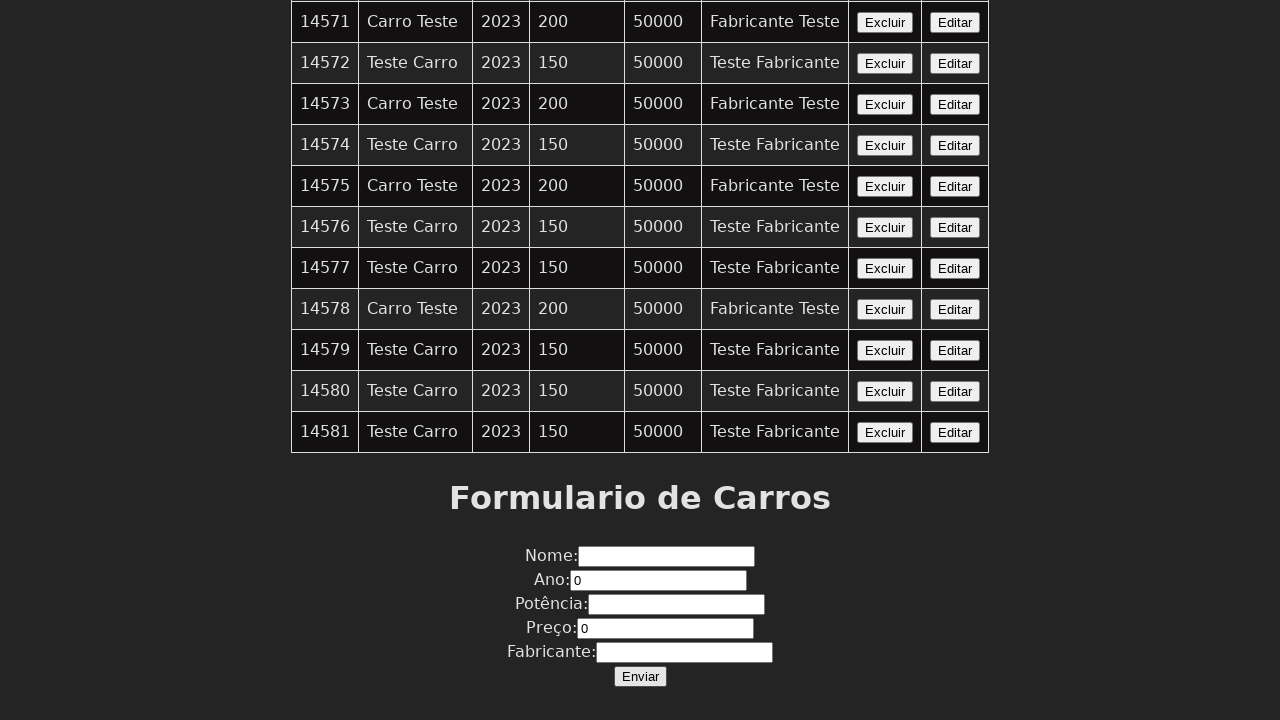

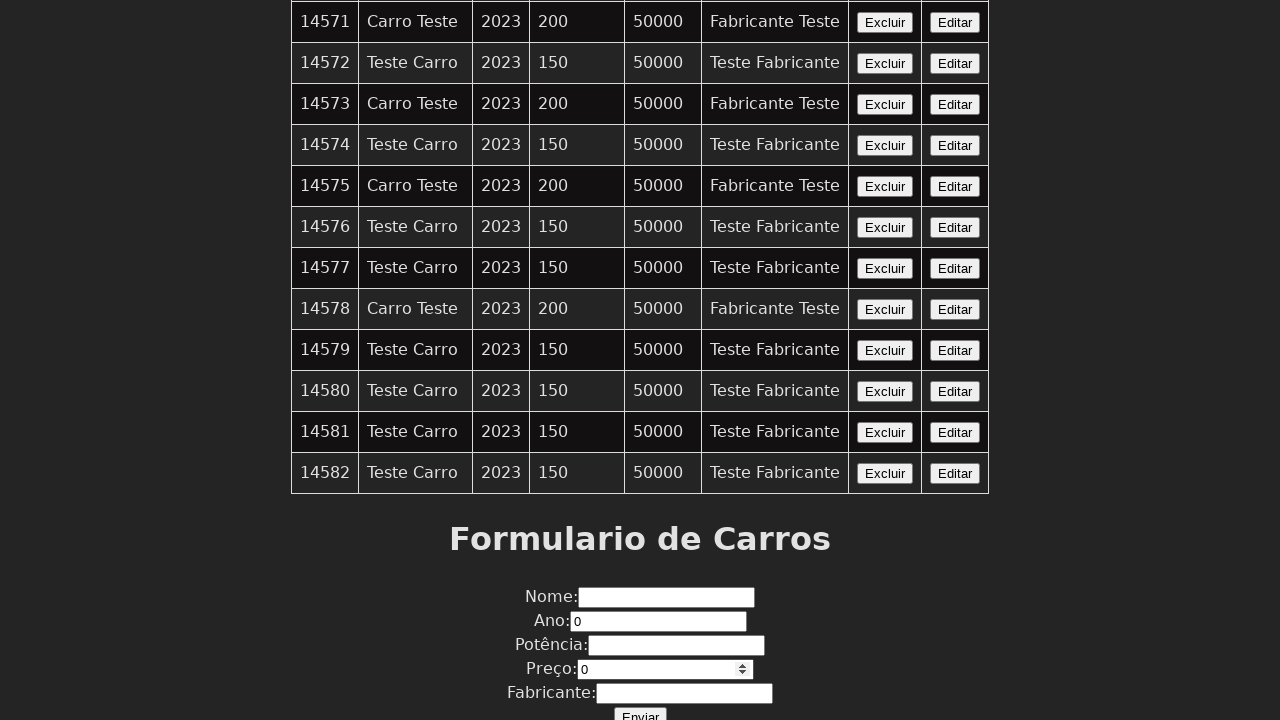